Tests deleting a task by clearing its text during edit at Completed filter.

Starting URL: https://todomvc4tasj.herokuapp.com/

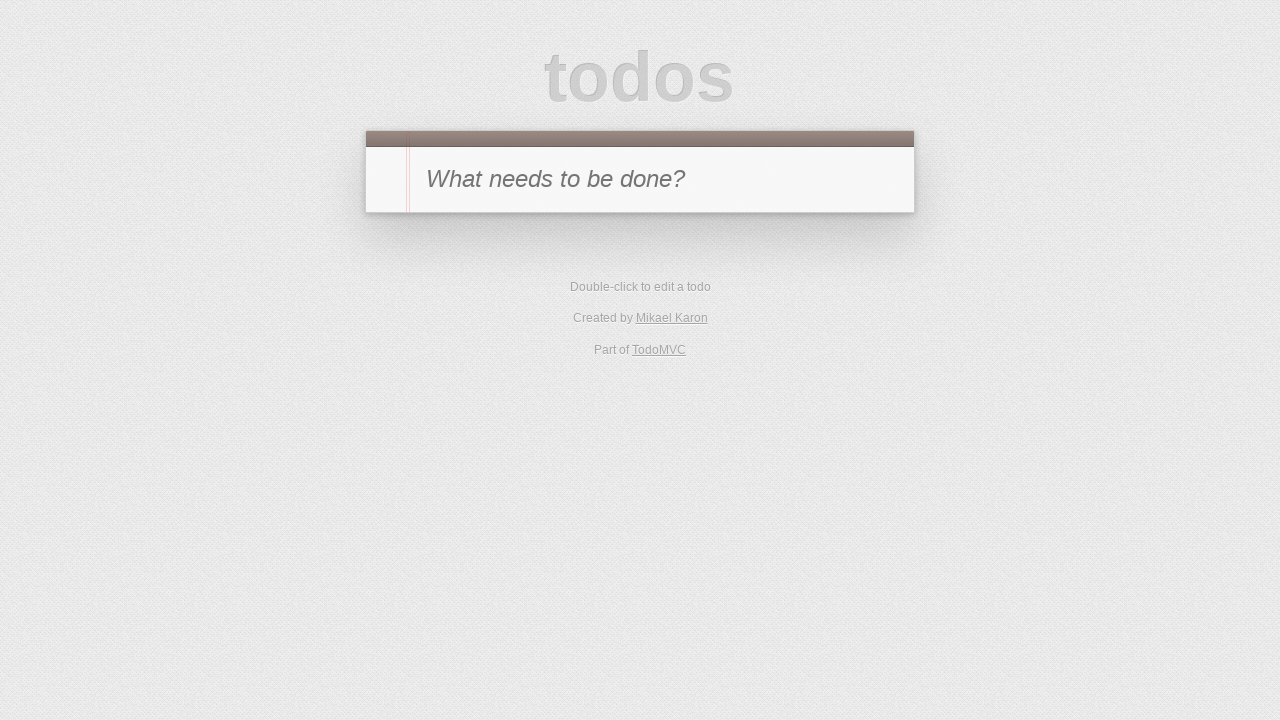

Set up completed task in localStorage
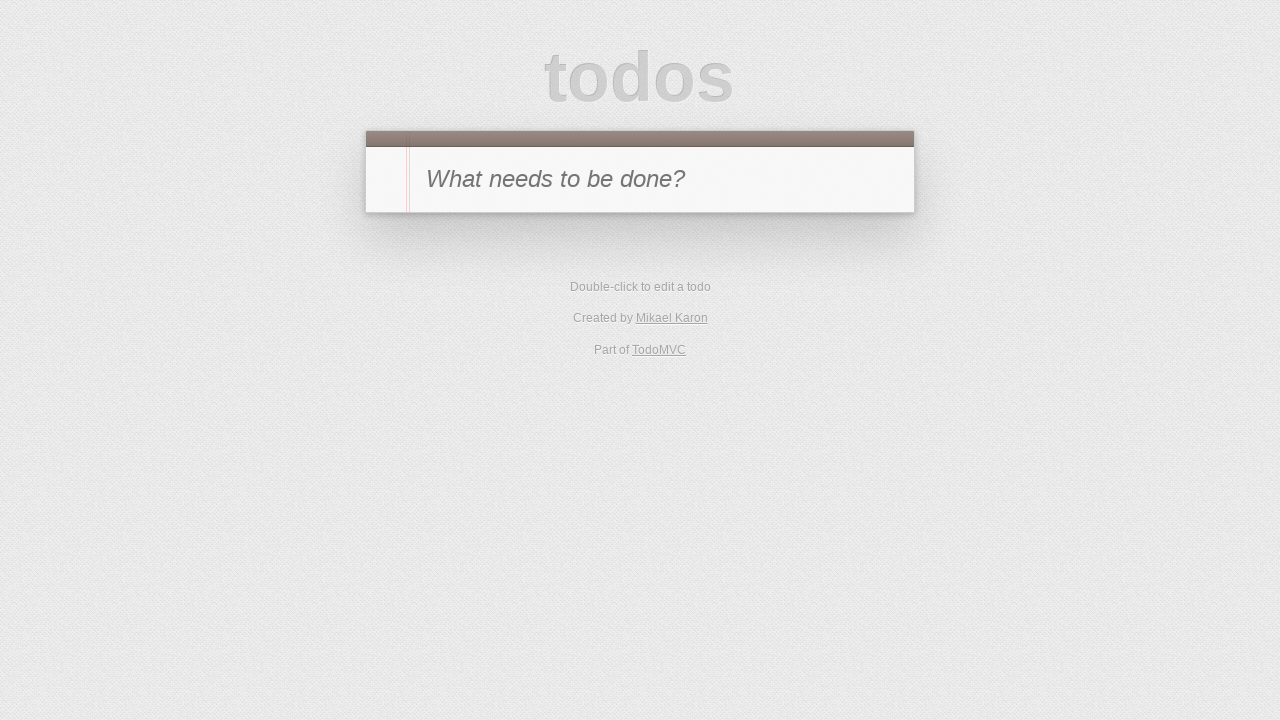

Reloaded page to load task from localStorage
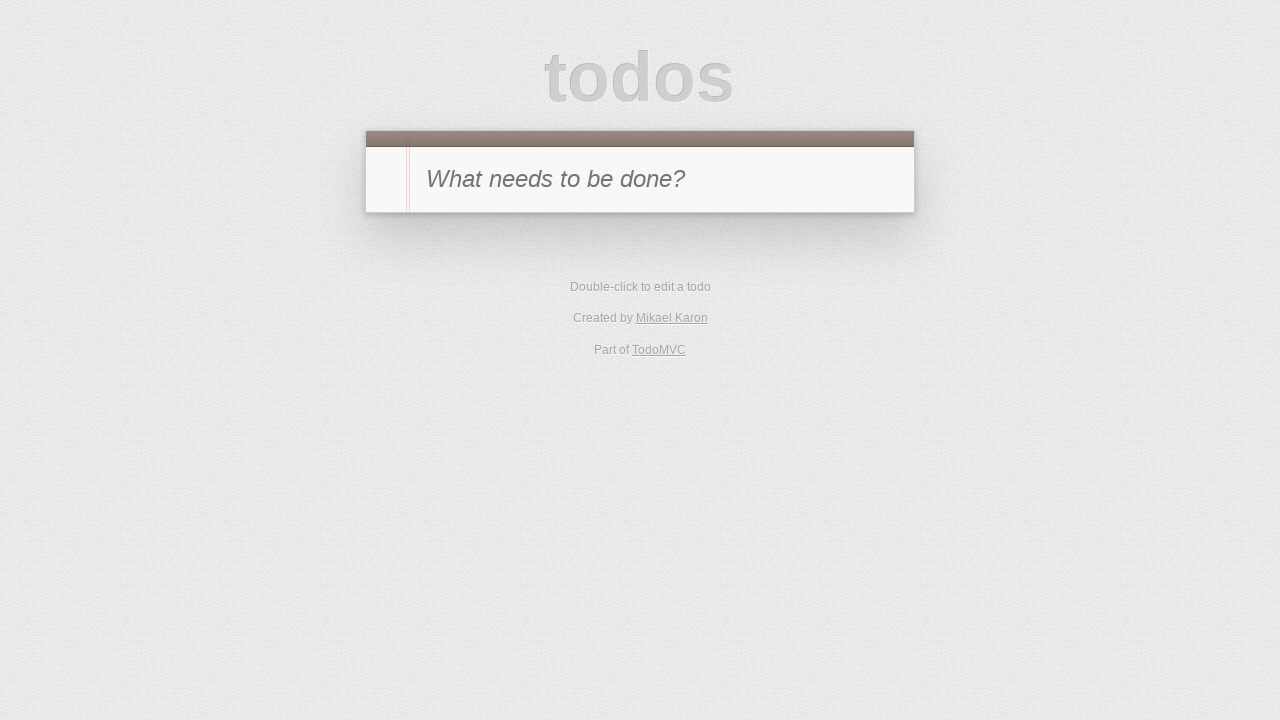

Clicked Completed filter at (676, 291) on text=Completed
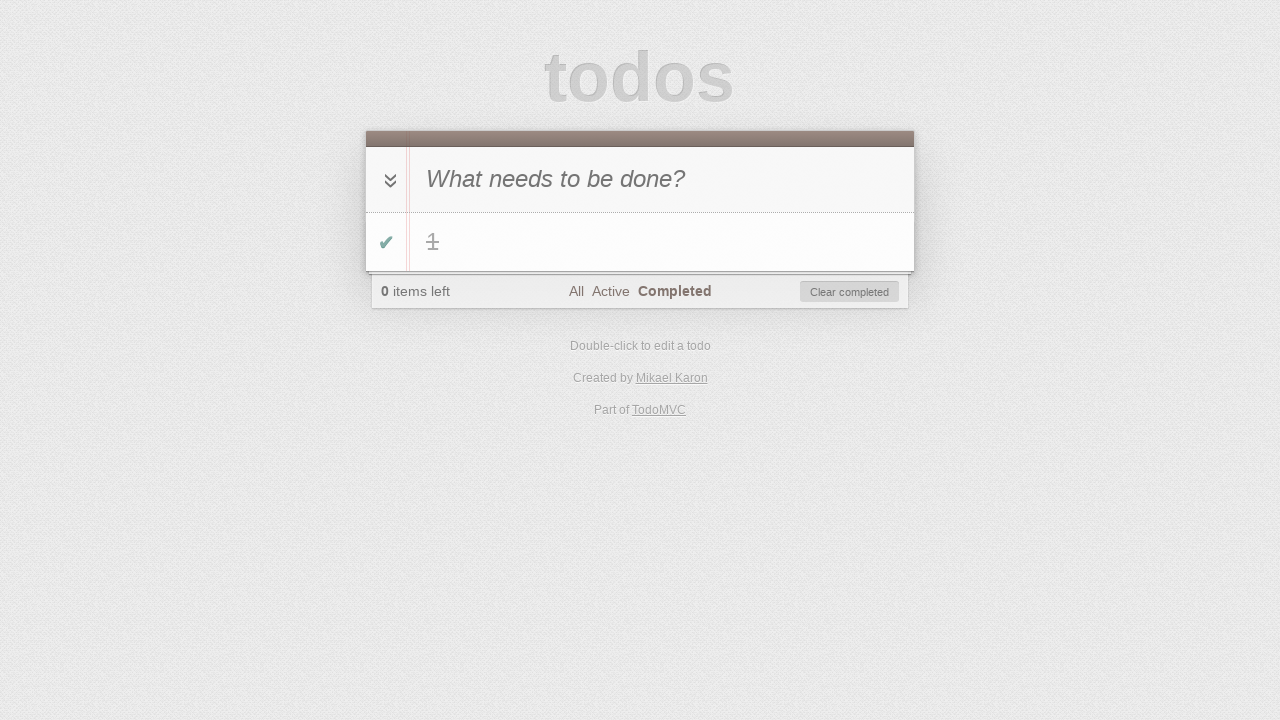

Double-clicked task to enter edit mode at (640, 242) on #todo-list li:has-text('1')
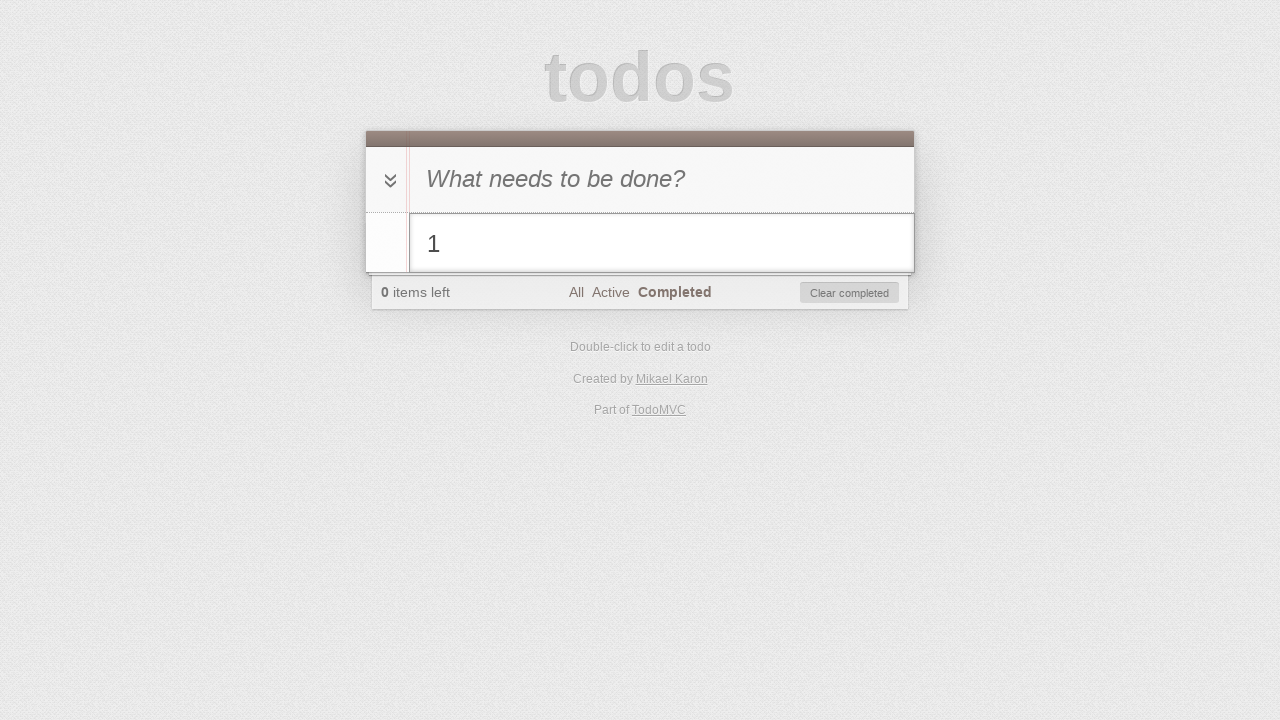

Cleared text in edit field on #todo-list li.editing .edit
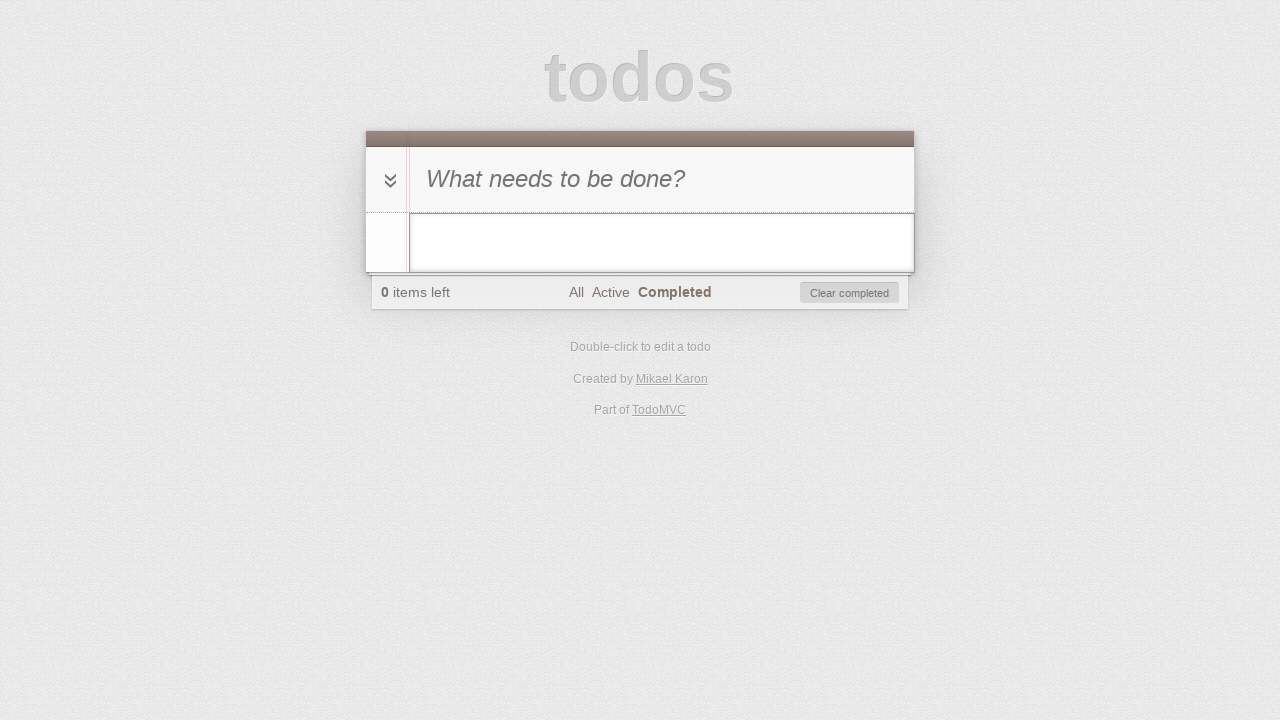

Pressed Enter to submit empty text and delete task on #todo-list li.editing .edit
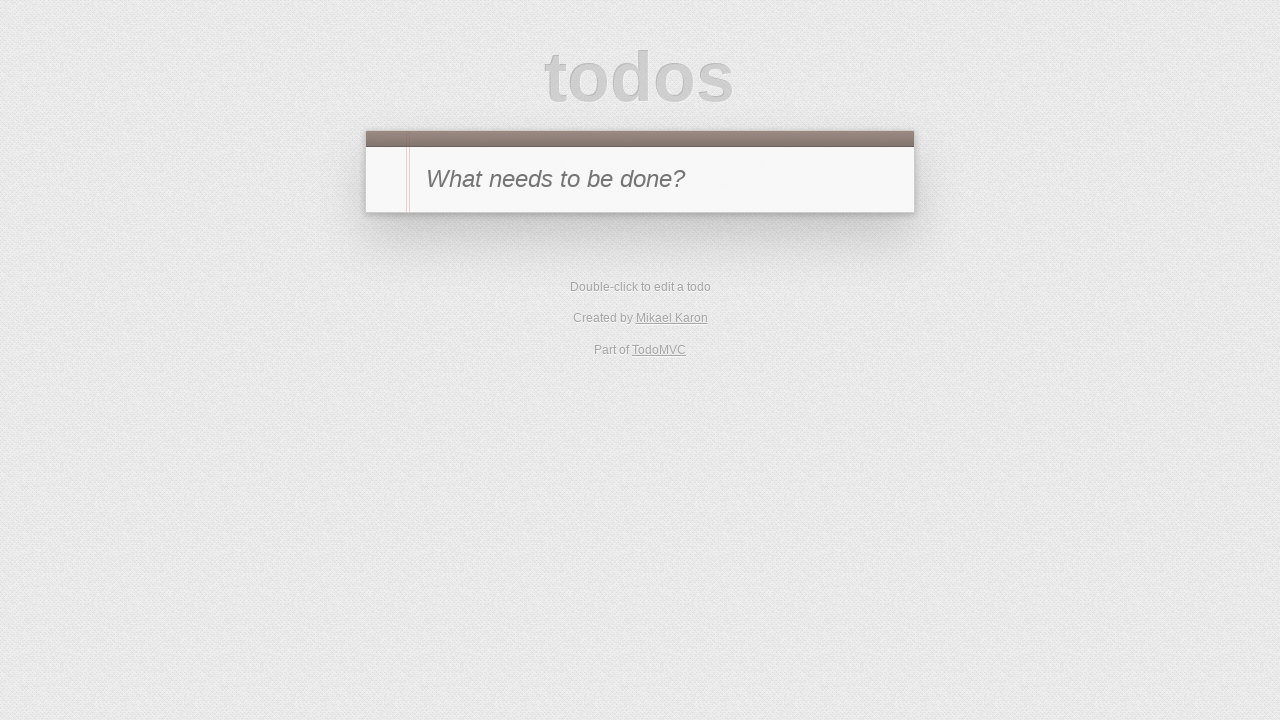

Verified task was deleted - no task items visible
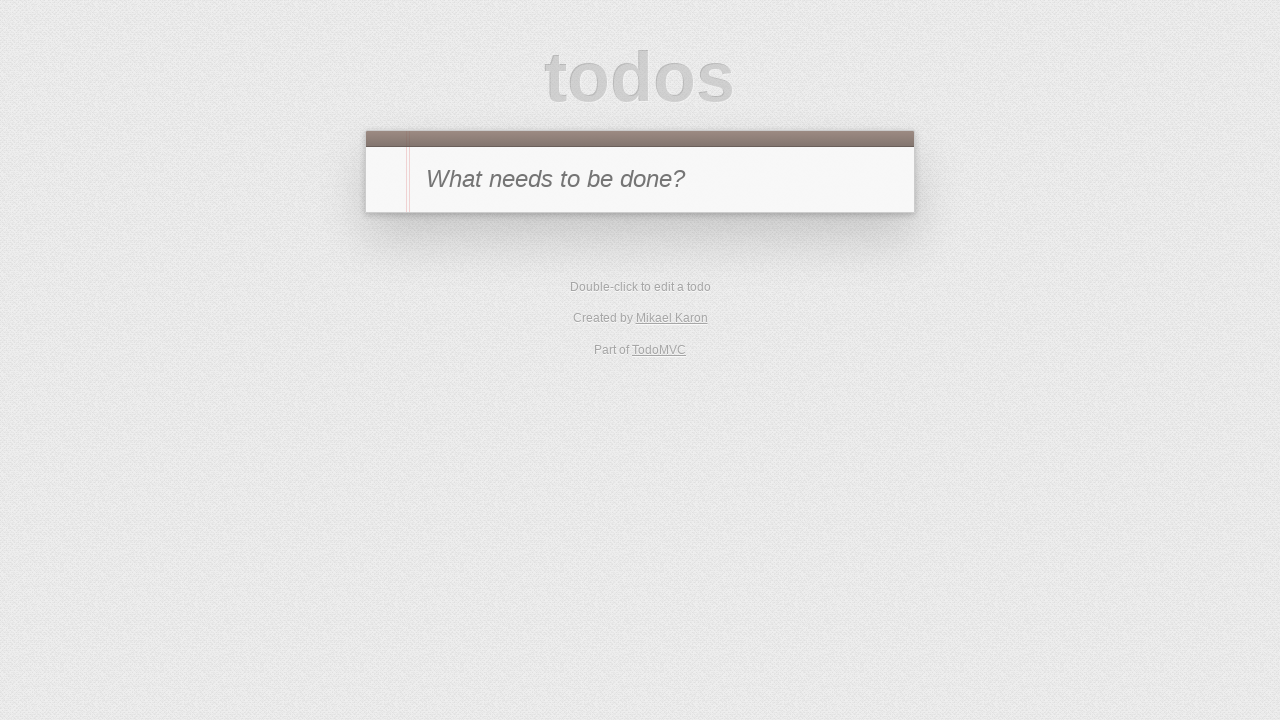

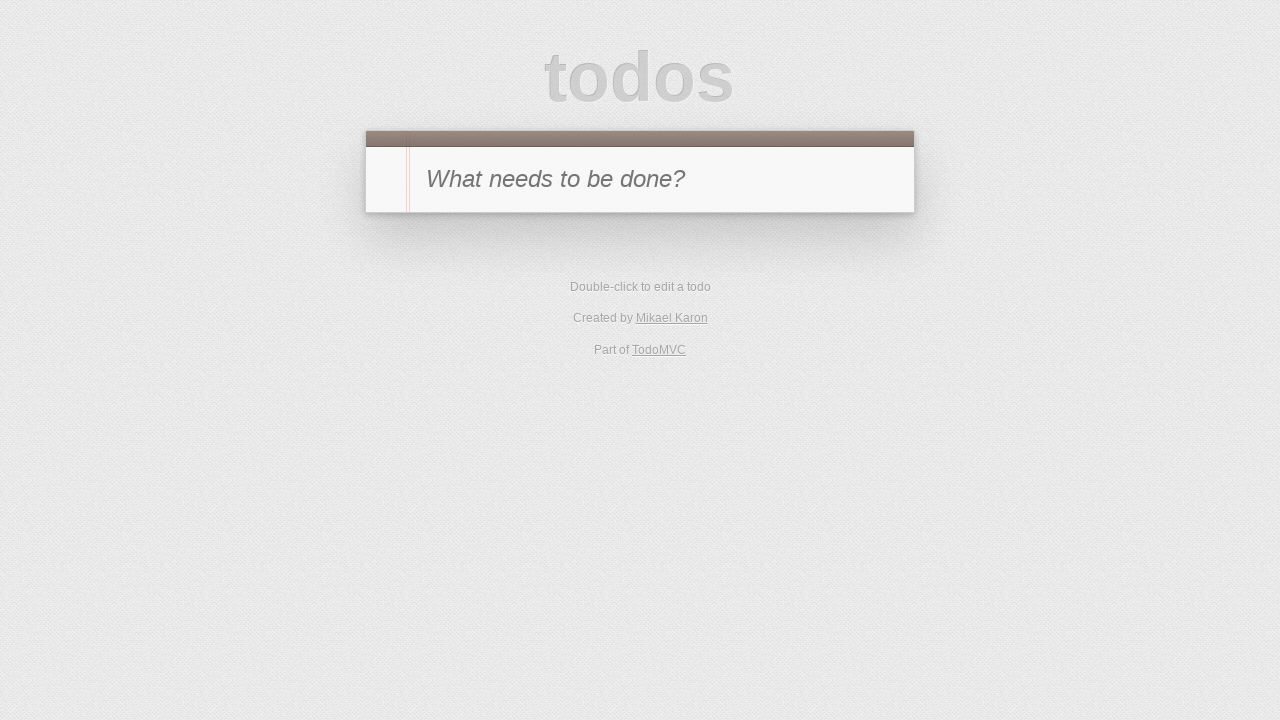